Simulates scrolling through YouTube Shorts feed by performing vertical scroll actions to navigate between short videos

Starting URL: https://www.youtube.com/shorts

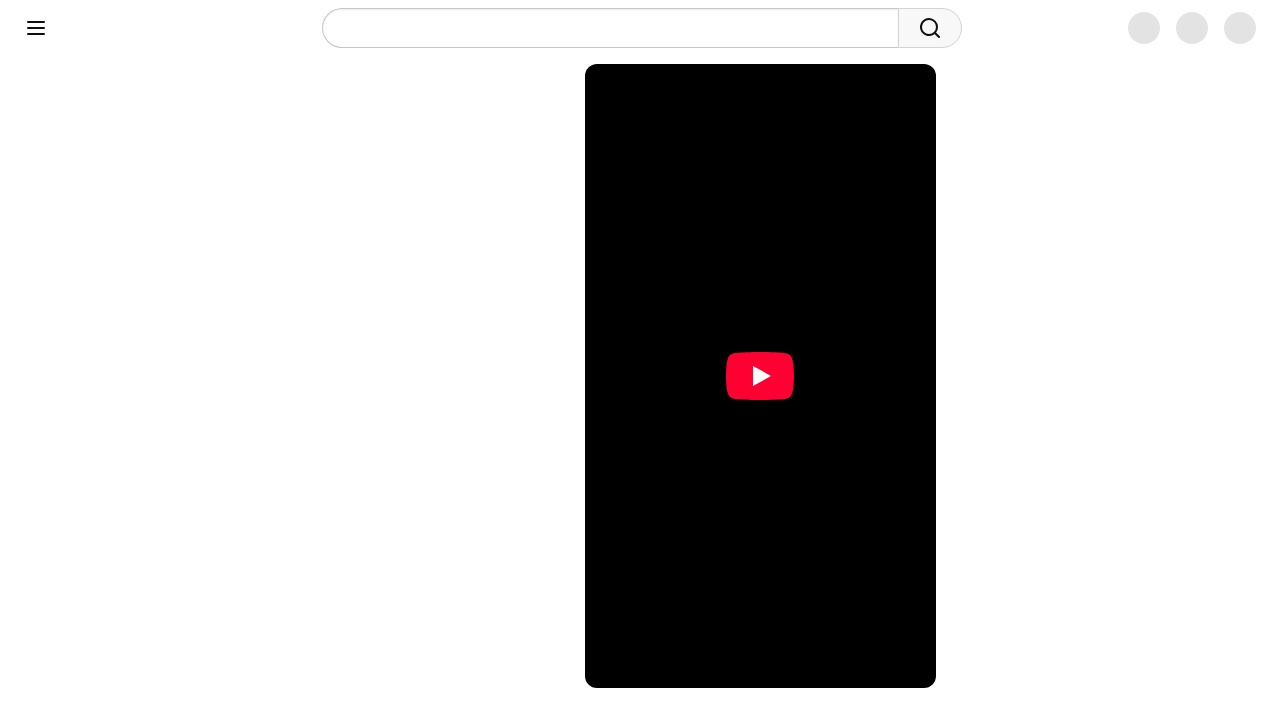

YouTube Shorts page loaded with networkidle state
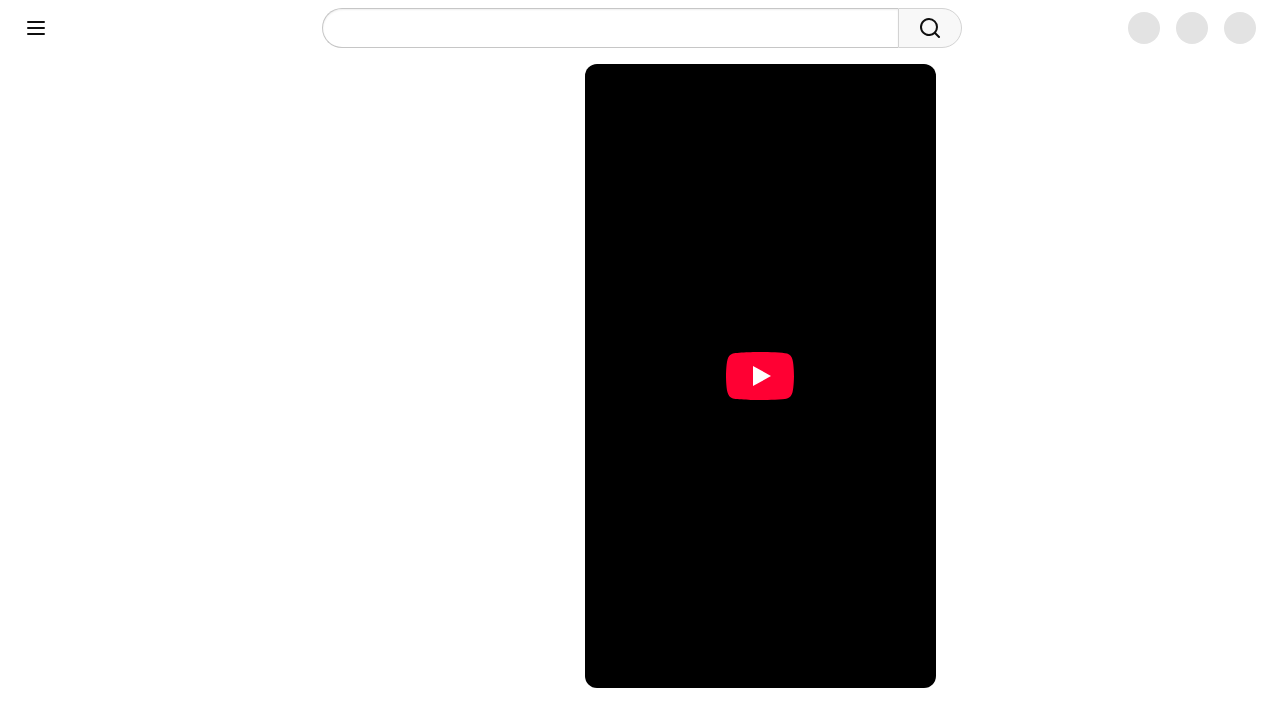

Scrolled down vertically to load next YouTube Short video (iteration 1)
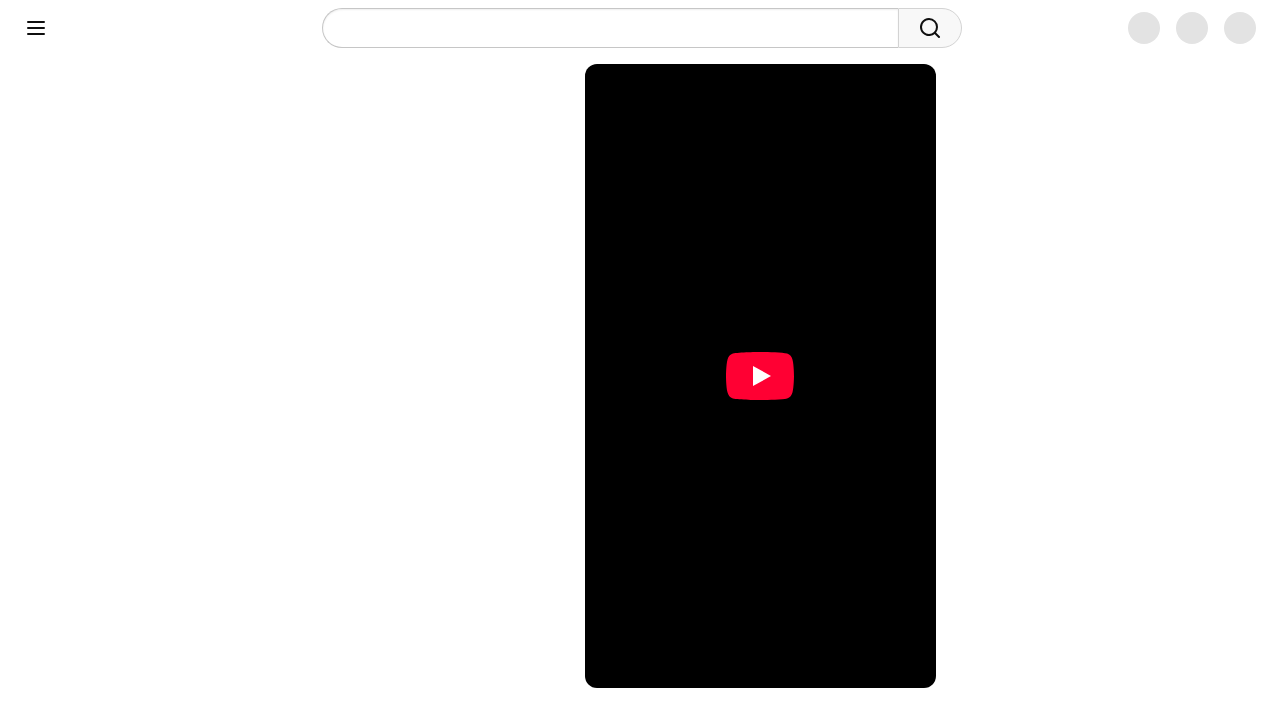

Waited random interval between scrolls to simulate human behavior (iteration 1)
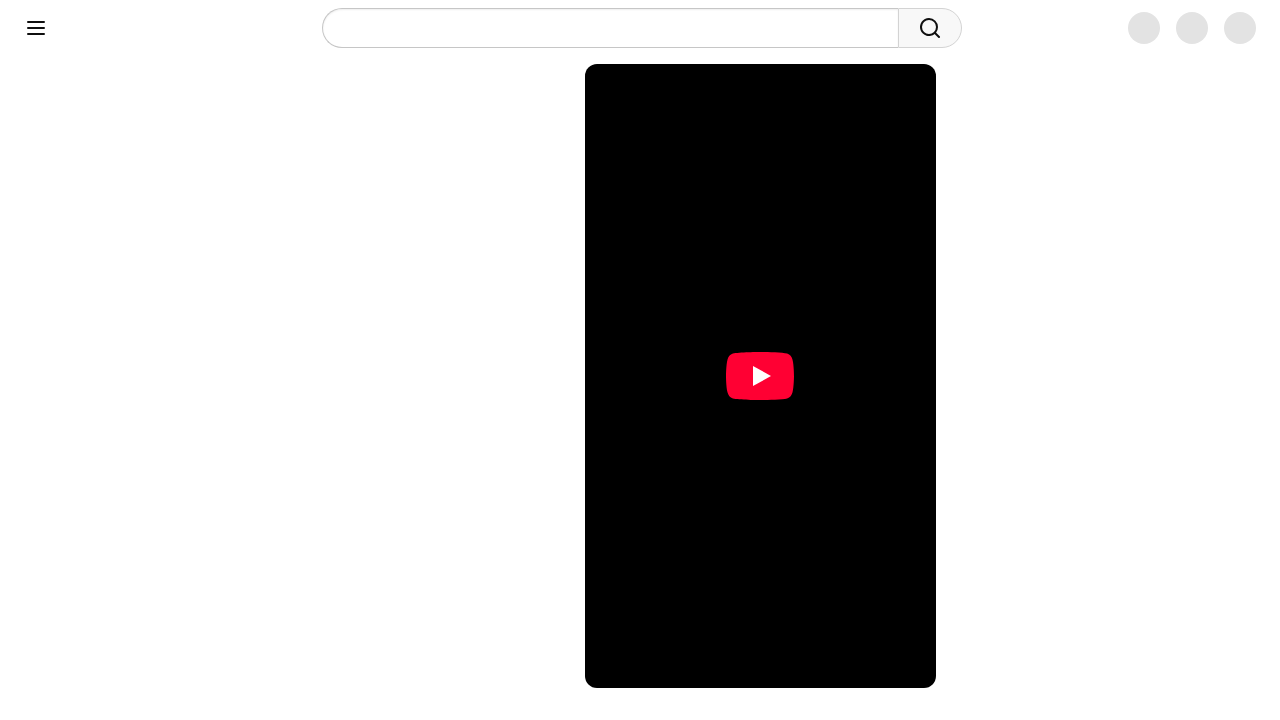

Scrolled down vertically to load next YouTube Short video (iteration 2)
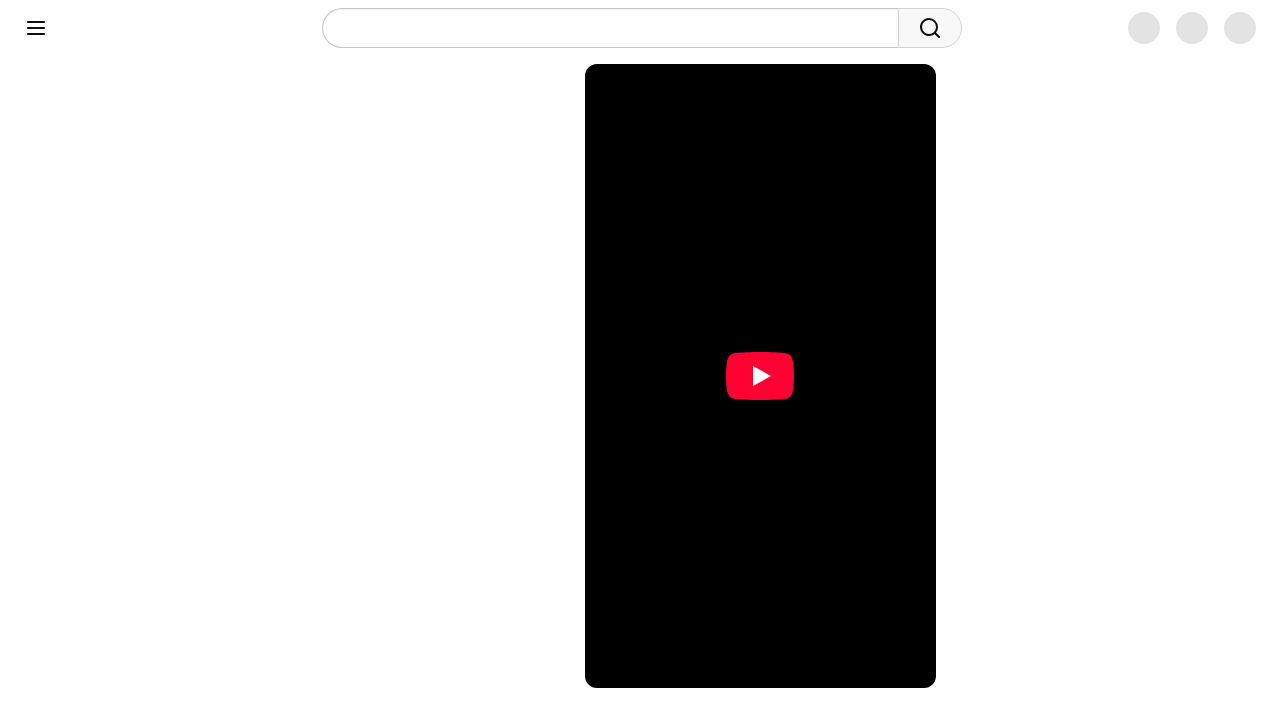

Waited random interval between scrolls to simulate human behavior (iteration 2)
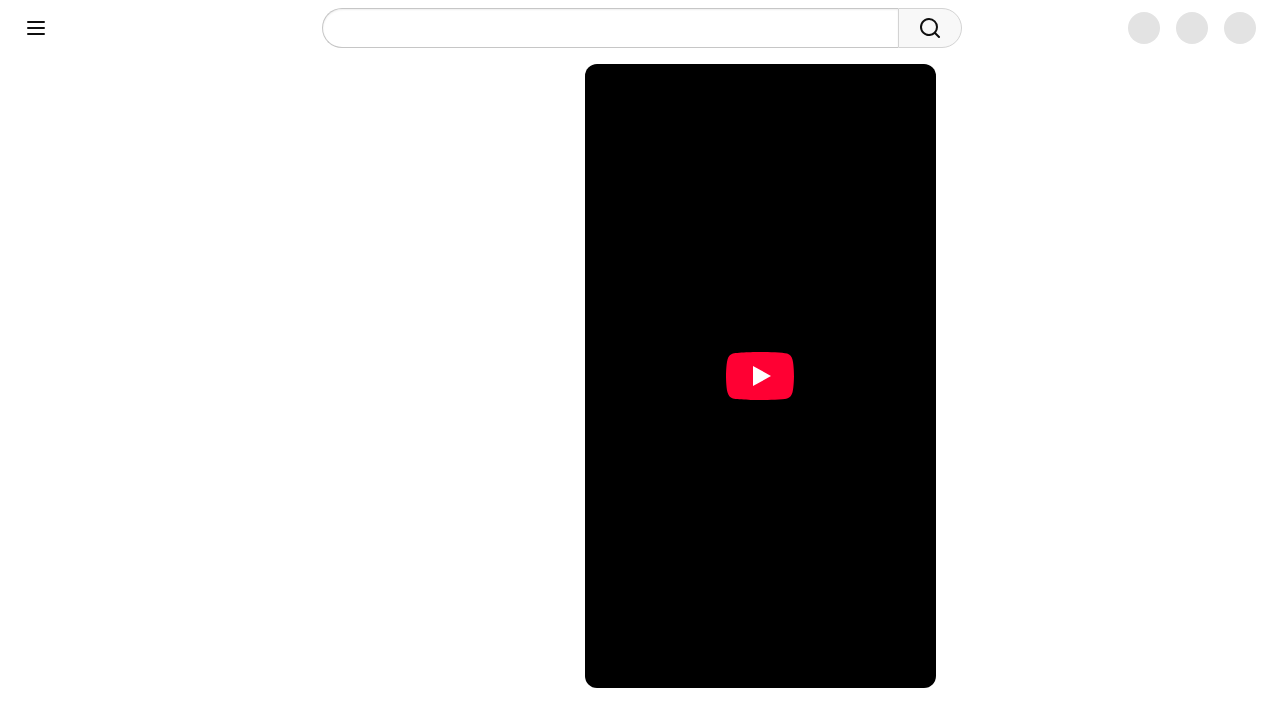

Scrolled down vertically to load next YouTube Short video (iteration 3)
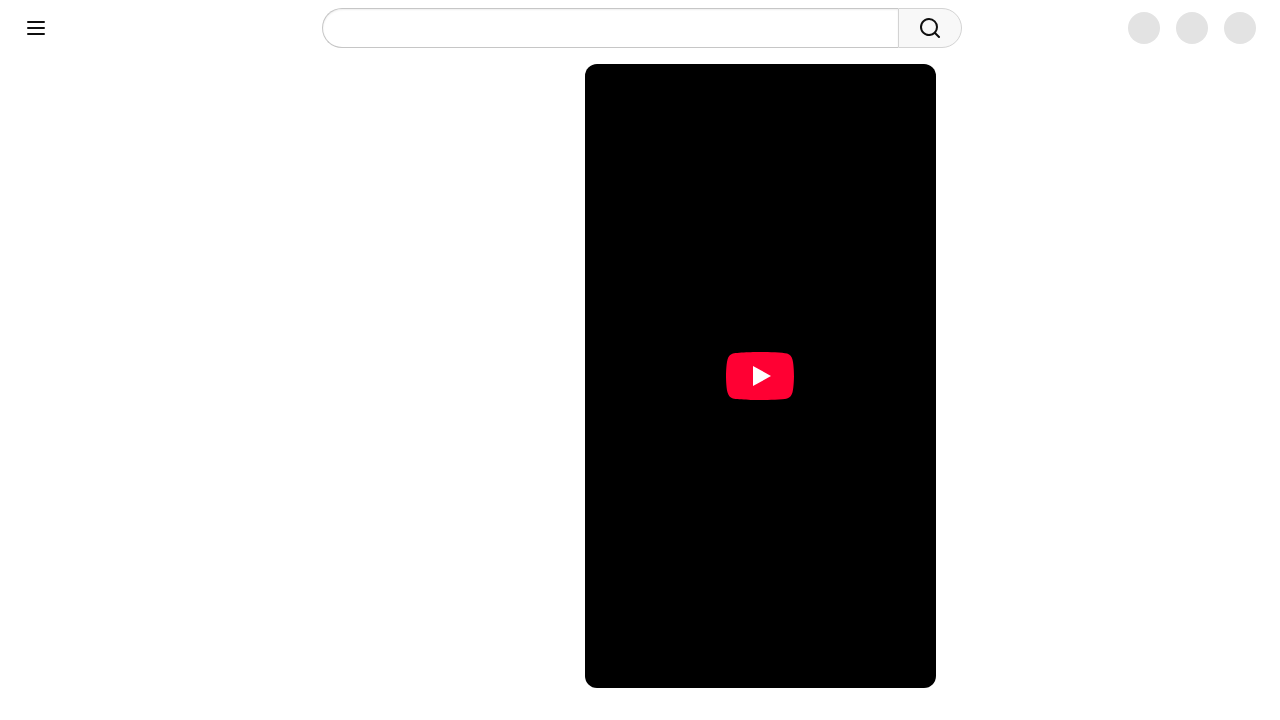

Waited random interval between scrolls to simulate human behavior (iteration 3)
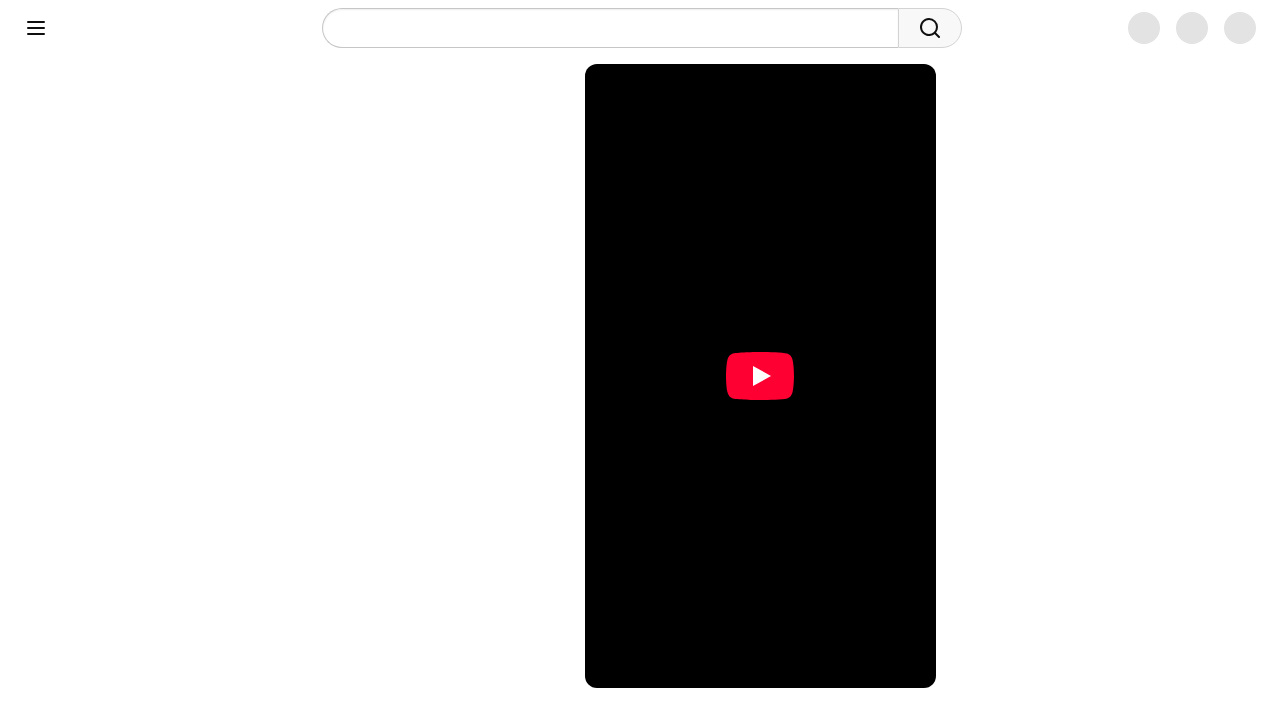

Scrolled down vertically to load next YouTube Short video (iteration 4)
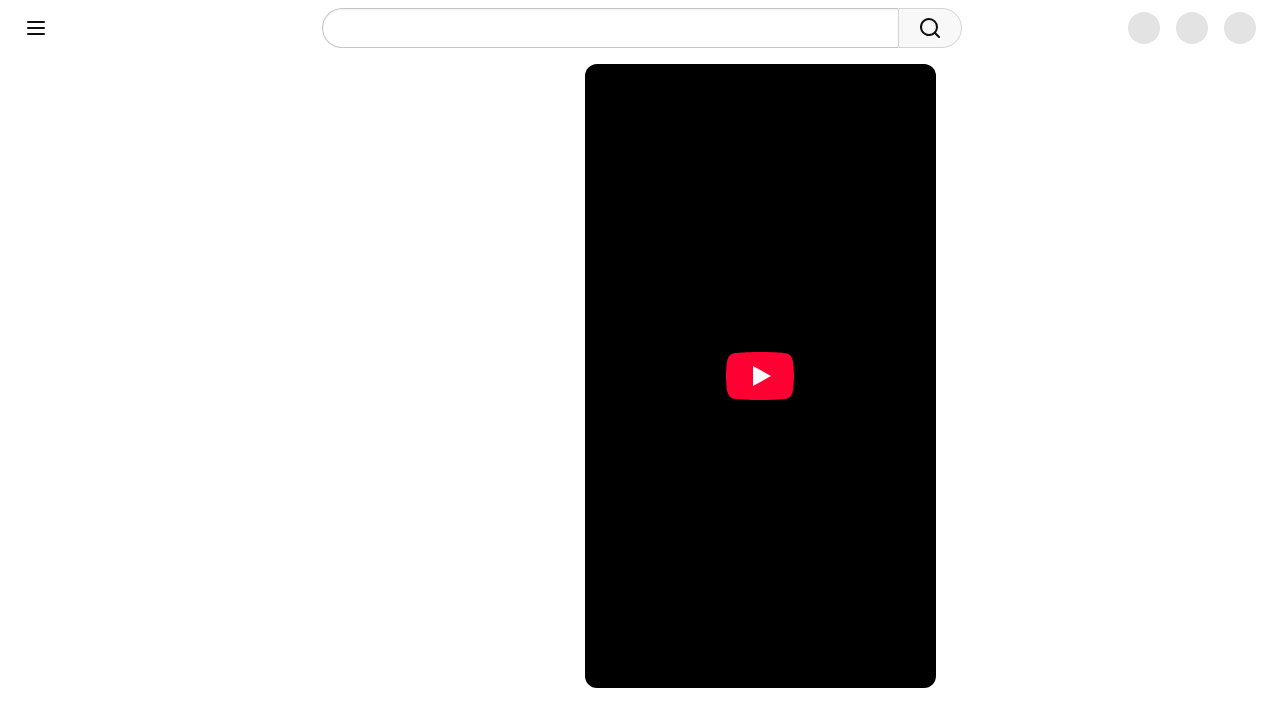

Waited random interval between scrolls to simulate human behavior (iteration 4)
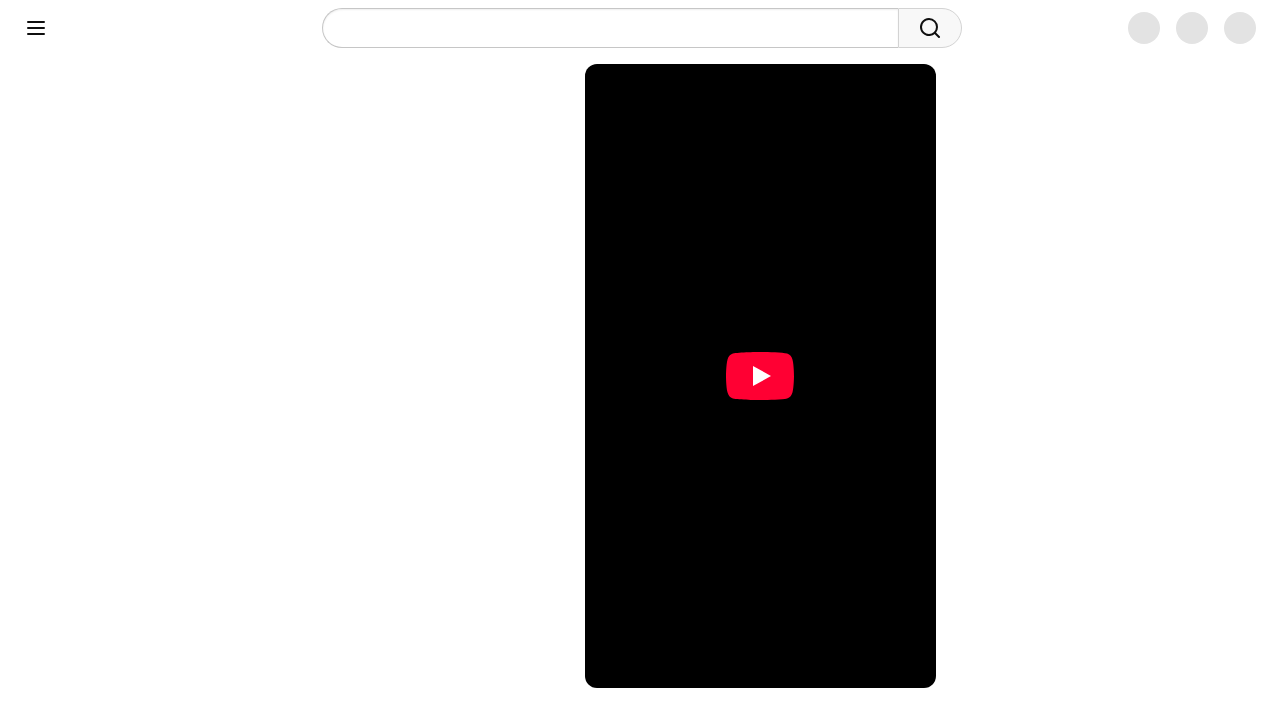

Scrolled down vertically to load next YouTube Short video (iteration 5)
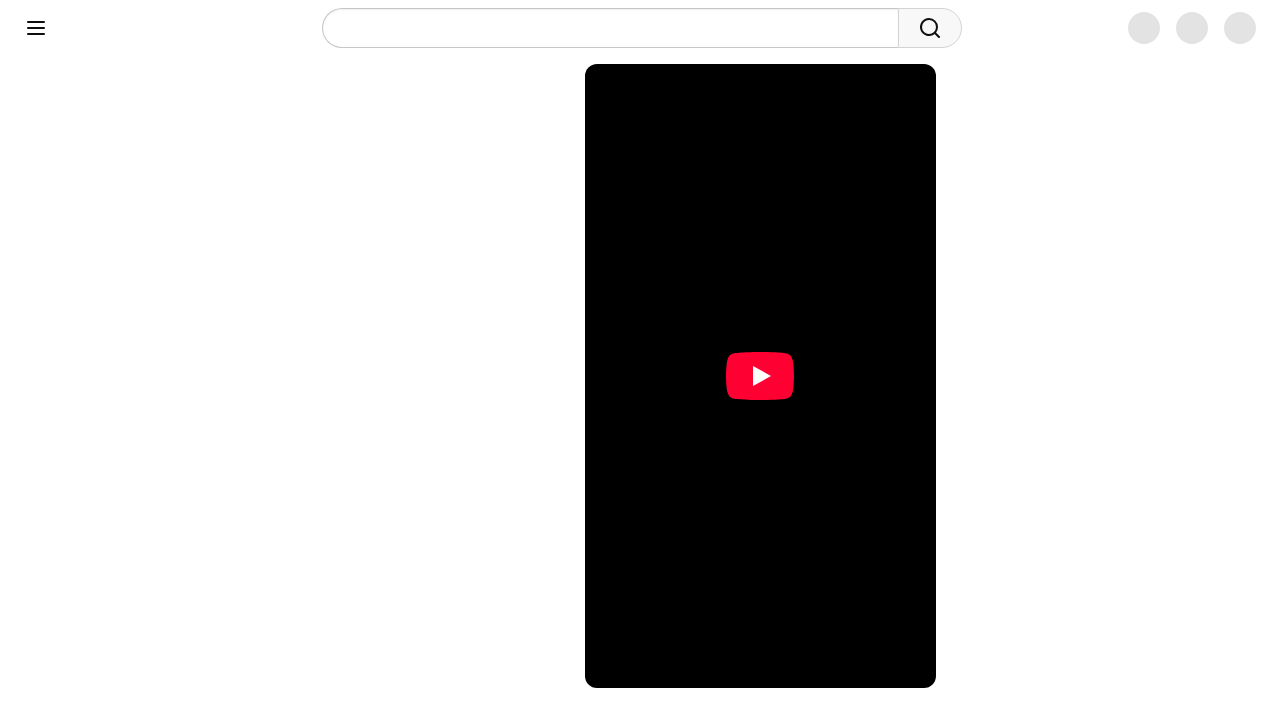

Waited random interval between scrolls to simulate human behavior (iteration 5)
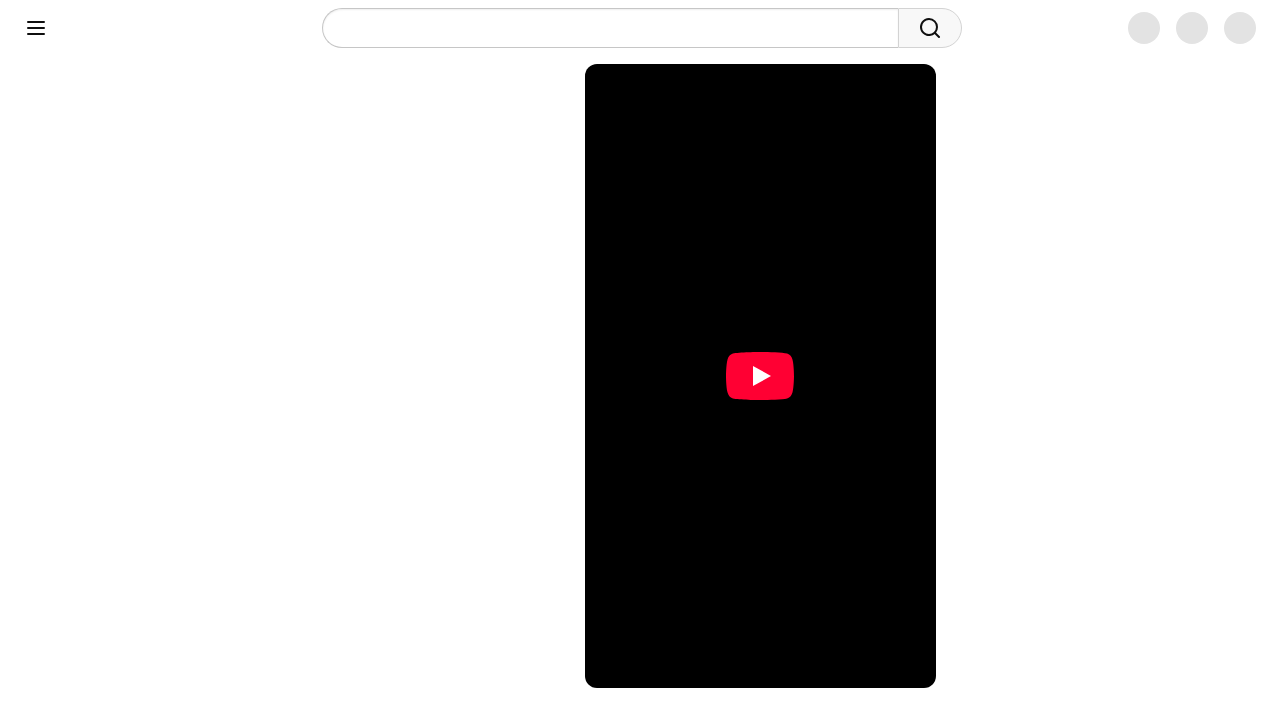

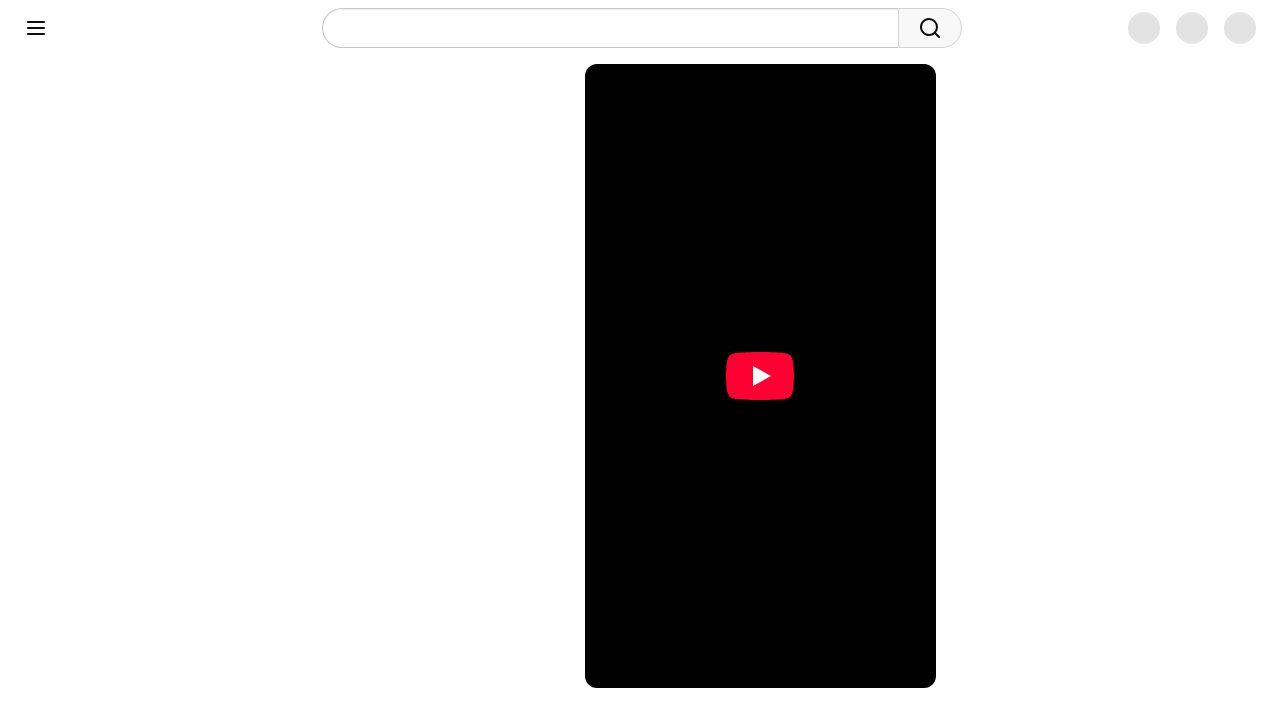